Tests dragging a price slider element horizontally by 100 pixels

Starting URL: http://omayo.blogspot.com/p/page3.html

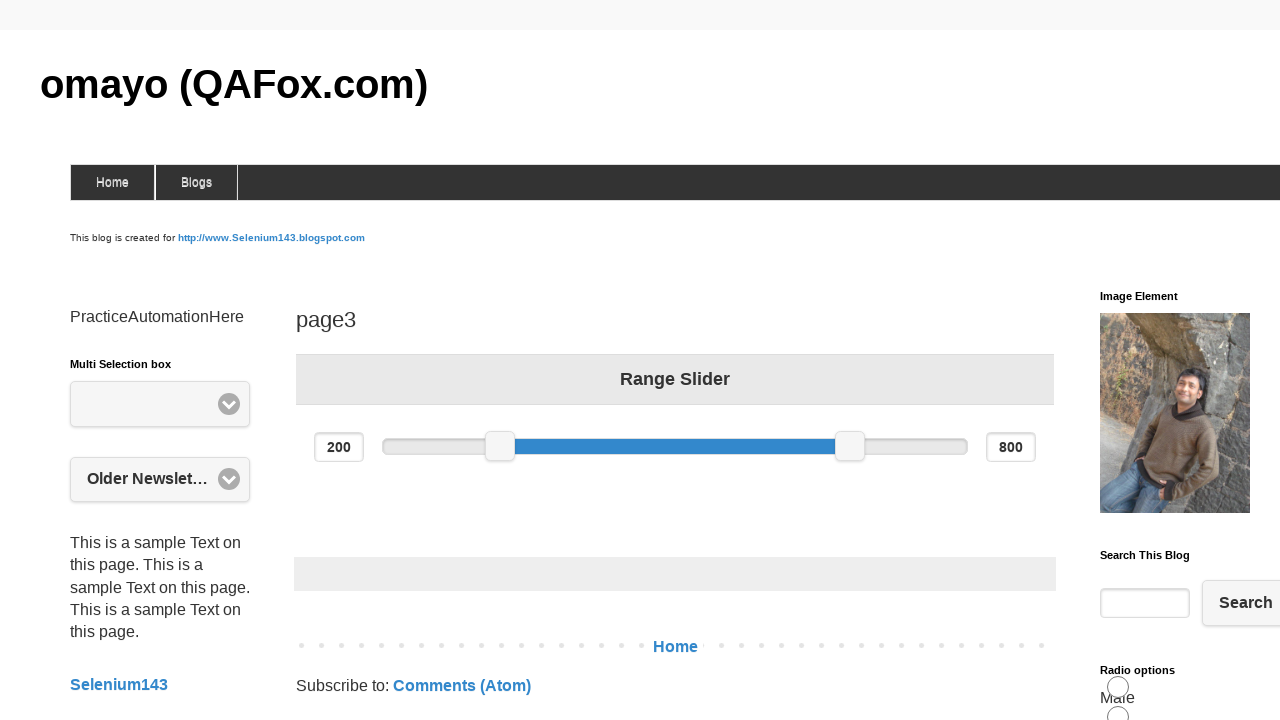

Located the minimum price slider element
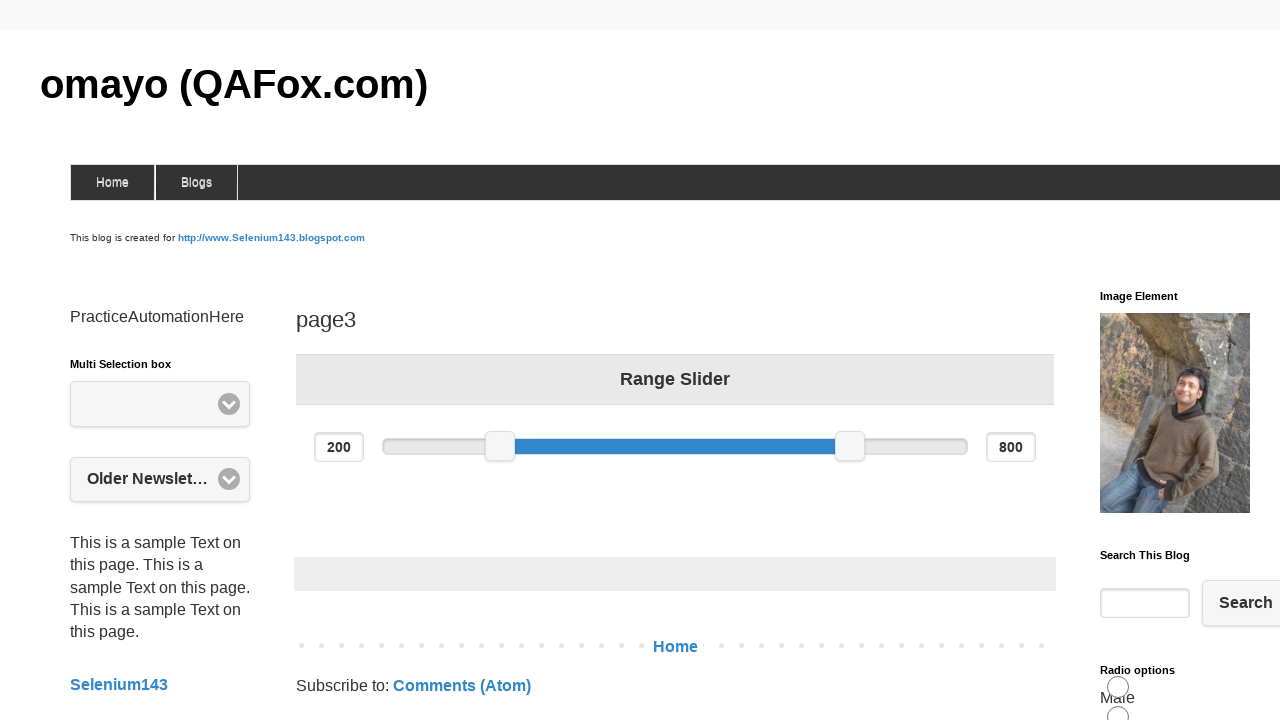

Retrieved bounding box coordinates for the price slider
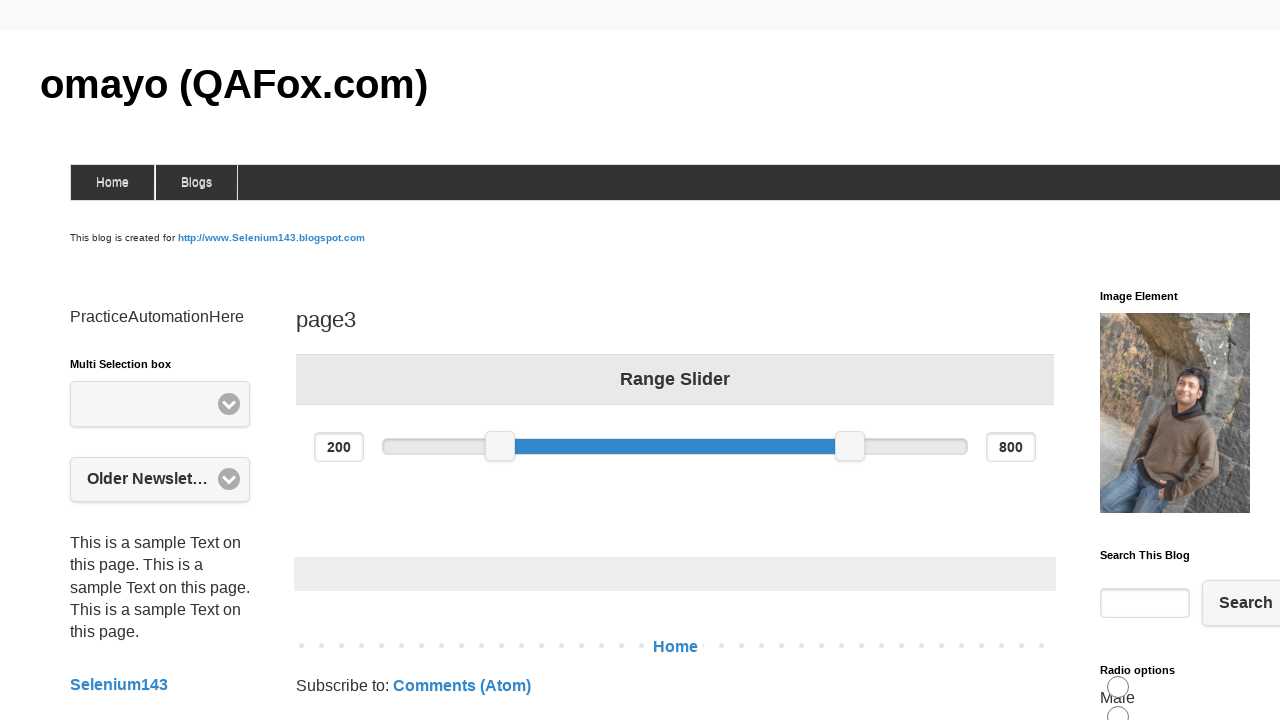

Moved mouse to the center of the price slider at (500, 446)
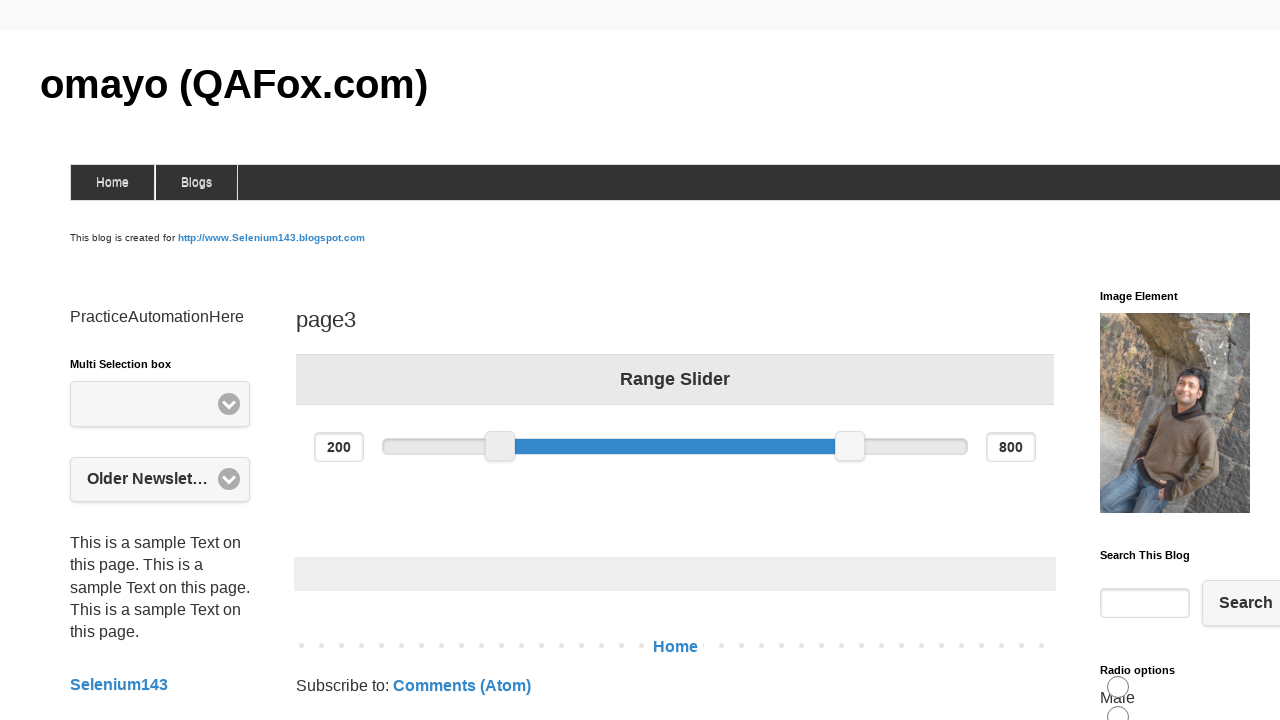

Pressed mouse button down on the slider at (500, 446)
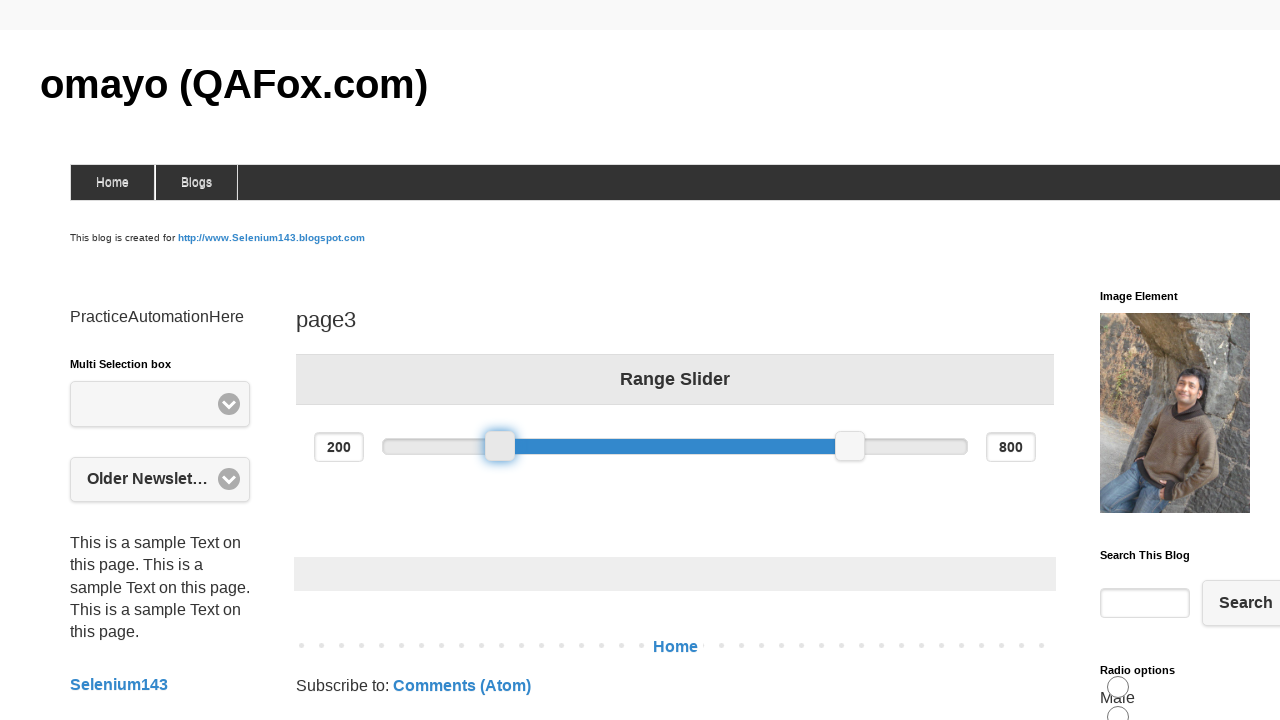

Dragged slider 100 pixels to the right at (600, 446)
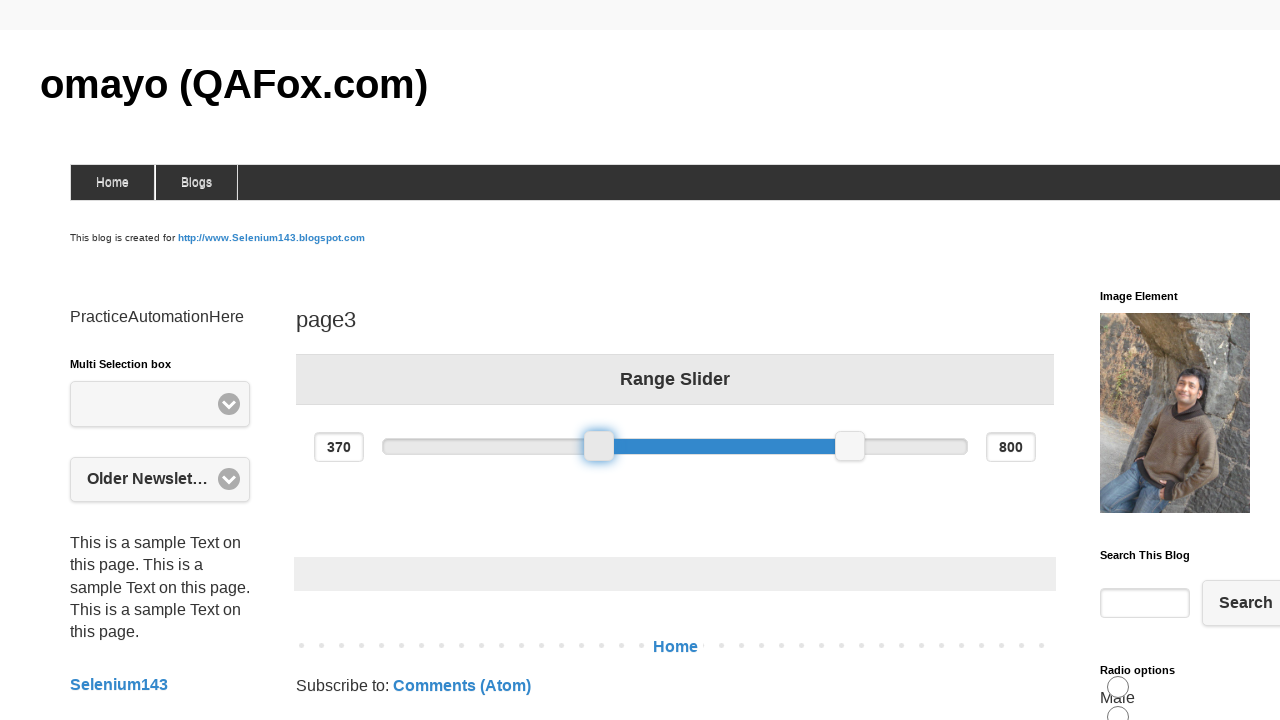

Released mouse button to complete drag operation at (600, 446)
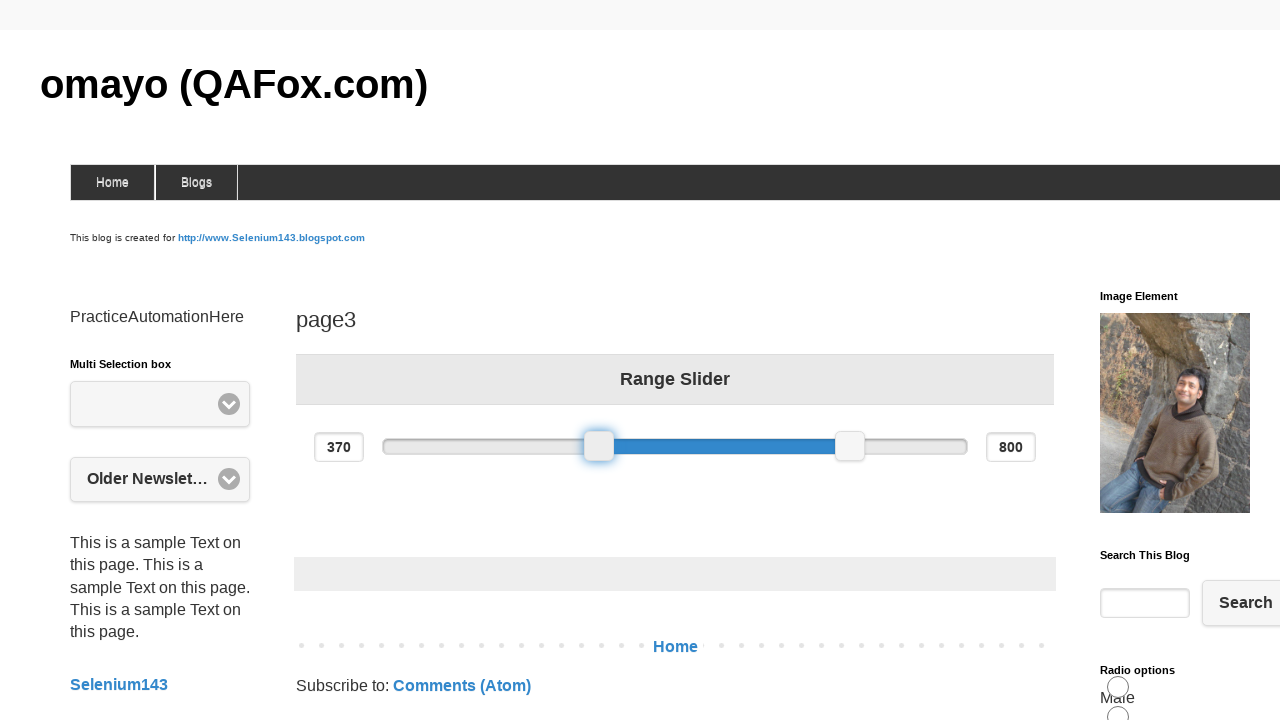

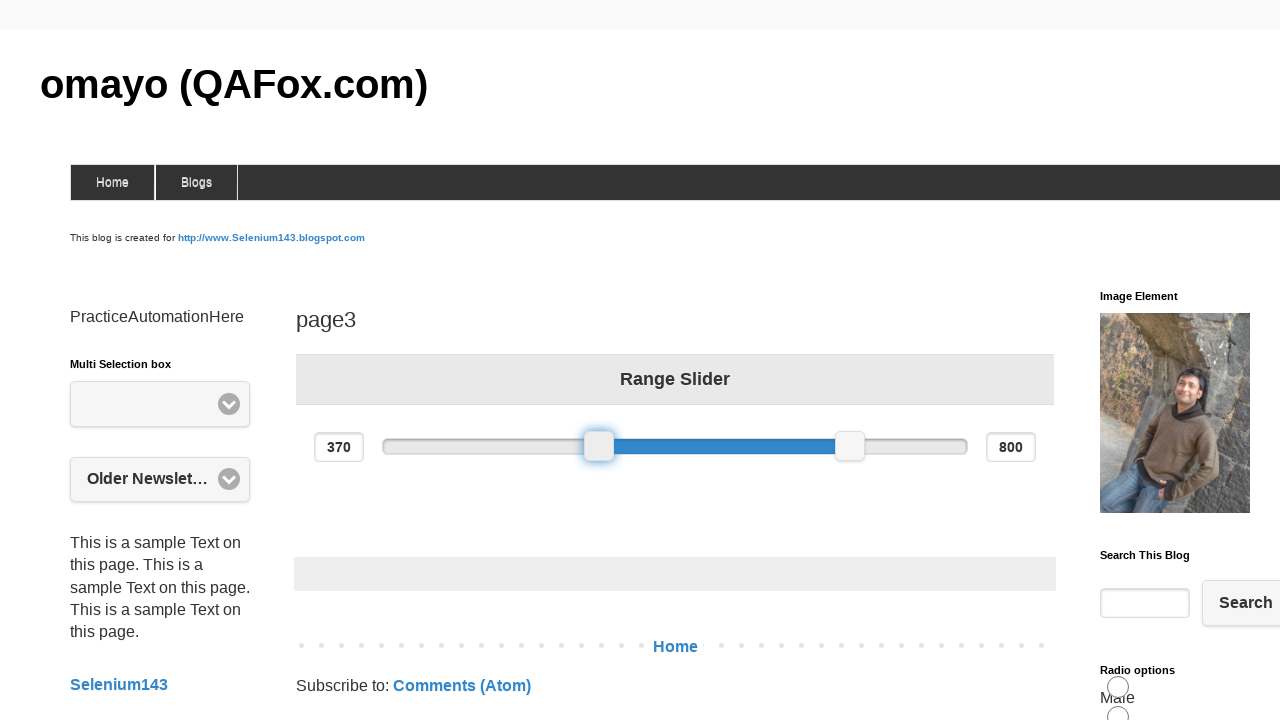